Tests calculator addition functionality by clicking number buttons and the addition operator

Starting URL: https://www.calculator.net

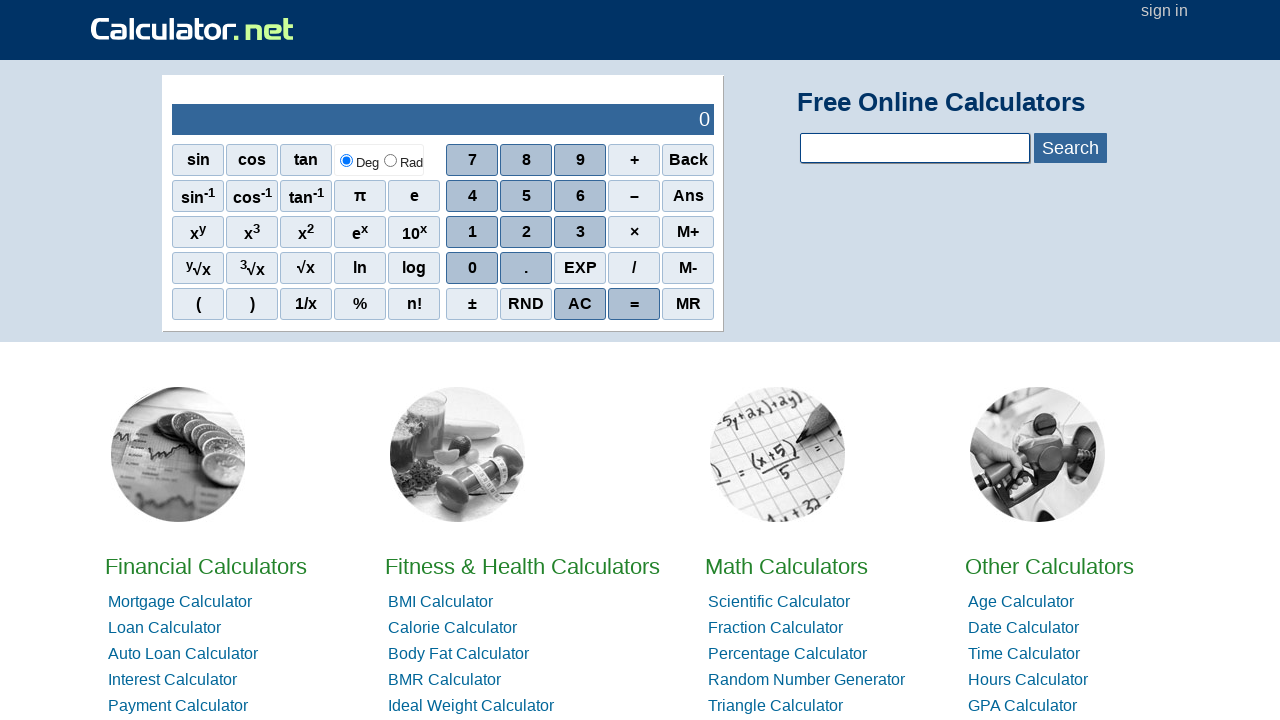

Clicked number 5 at (526, 196) on xpath=//span[.='5']
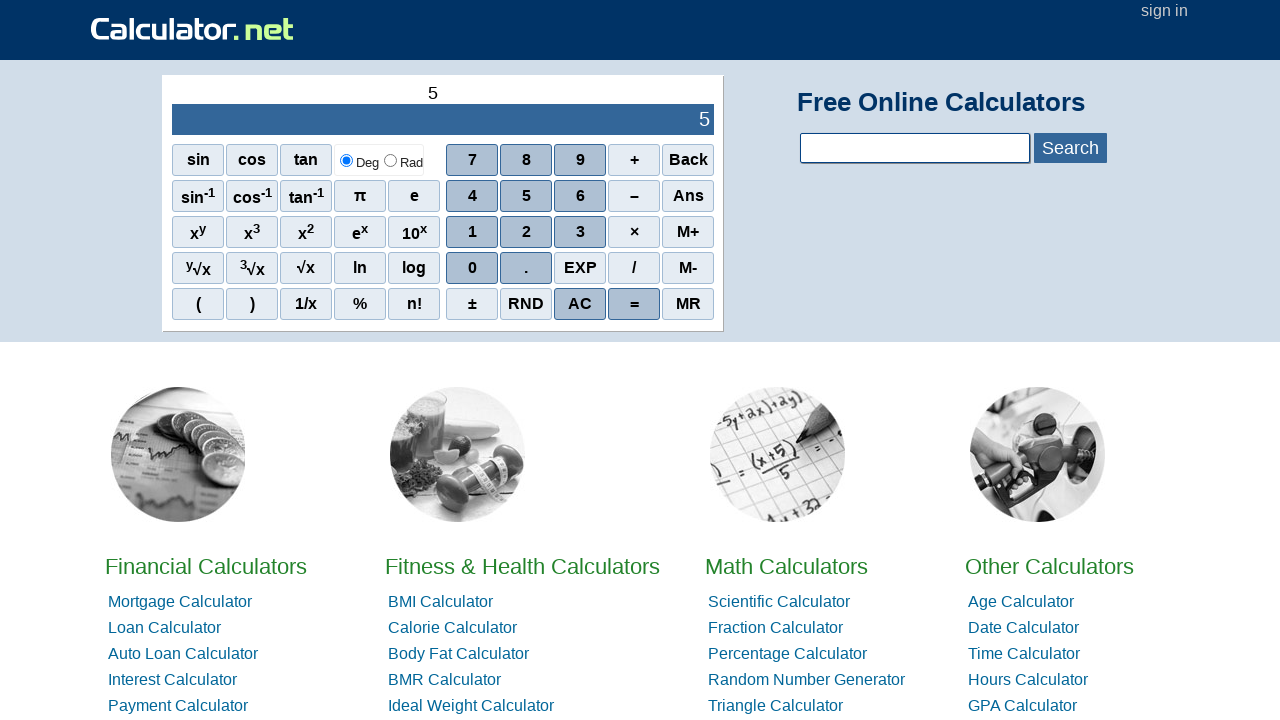

Clicked addition operator at (634, 160) on xpath=//span[.='+']
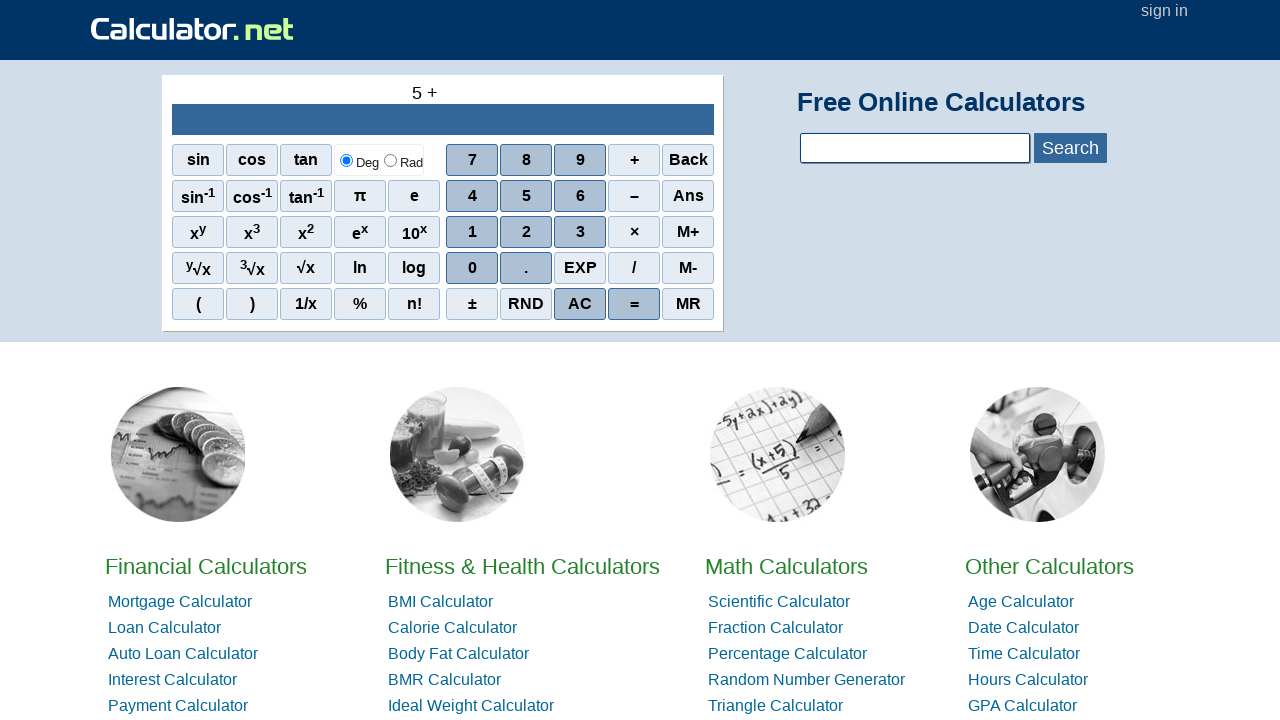

Clicked number 3 at (580, 232) on xpath=//span[.='3']
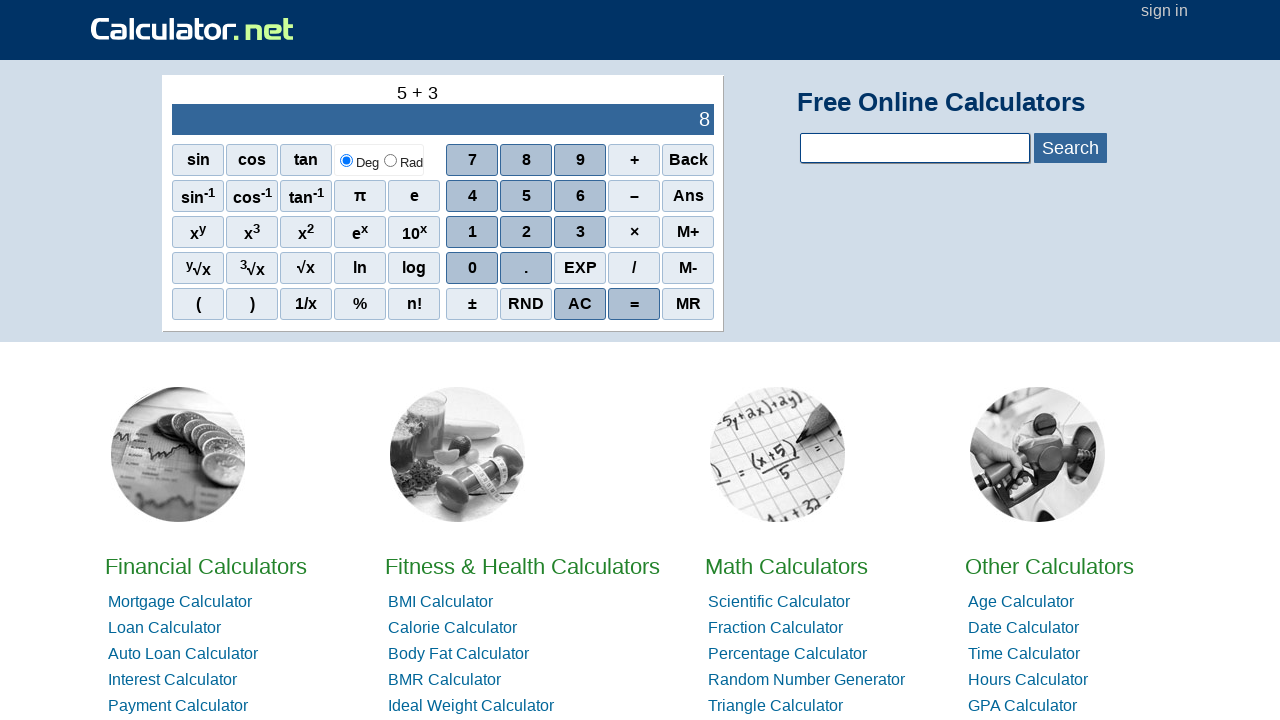

Calculator result output loaded
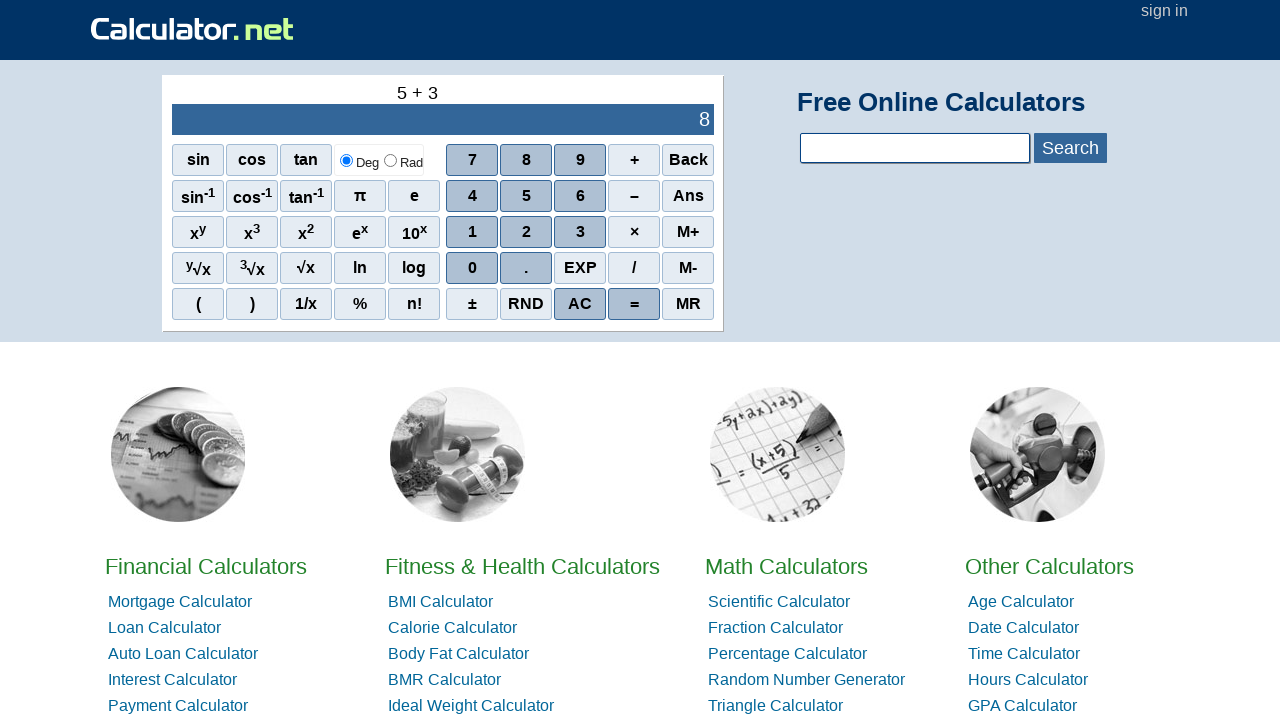

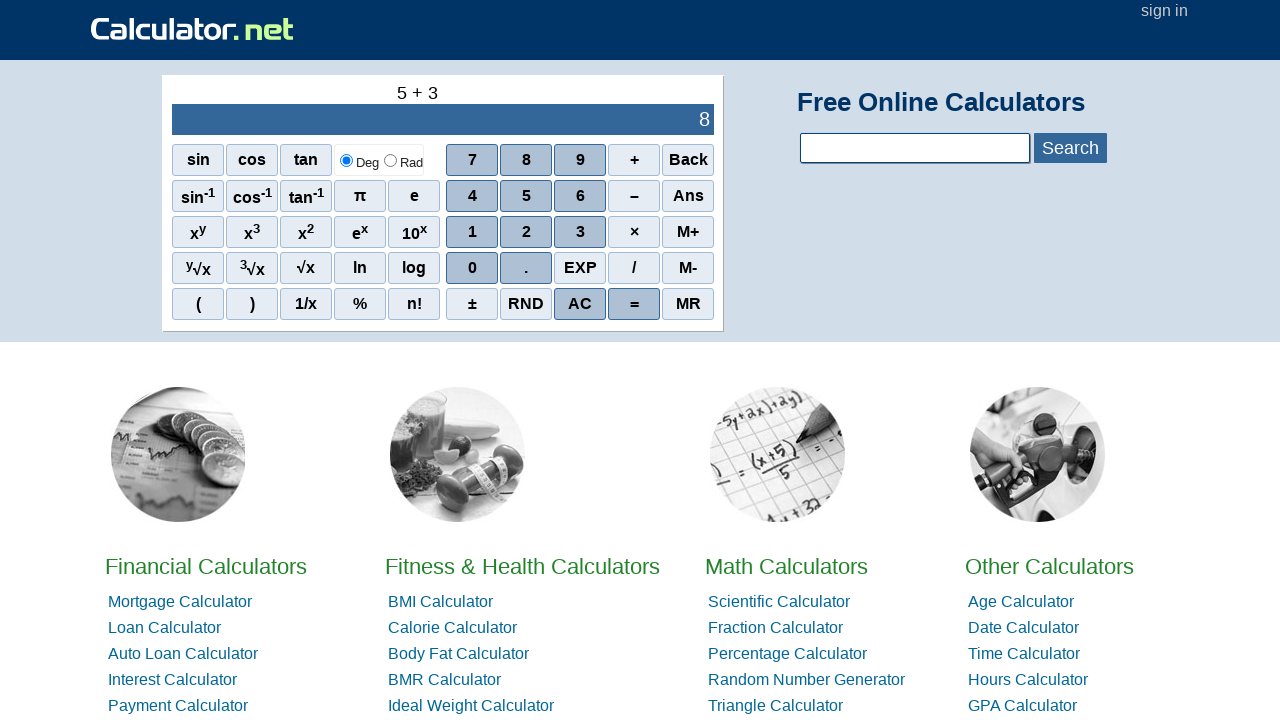